Searches for "mug" products on an e-commerce site and verifies that product listings with titles and prices are displayed

Starting URL: https://shop.one-shore.com/index.php

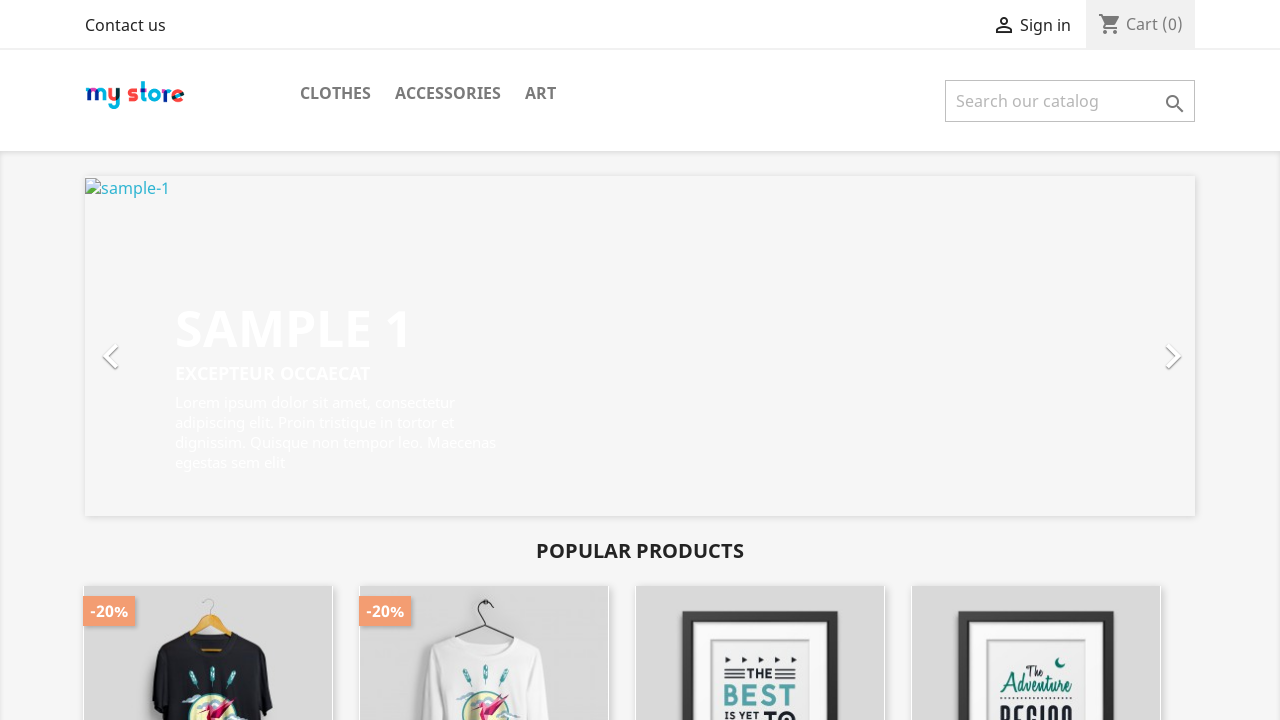

Clicked on search field at (1070, 101) on input[name='s']
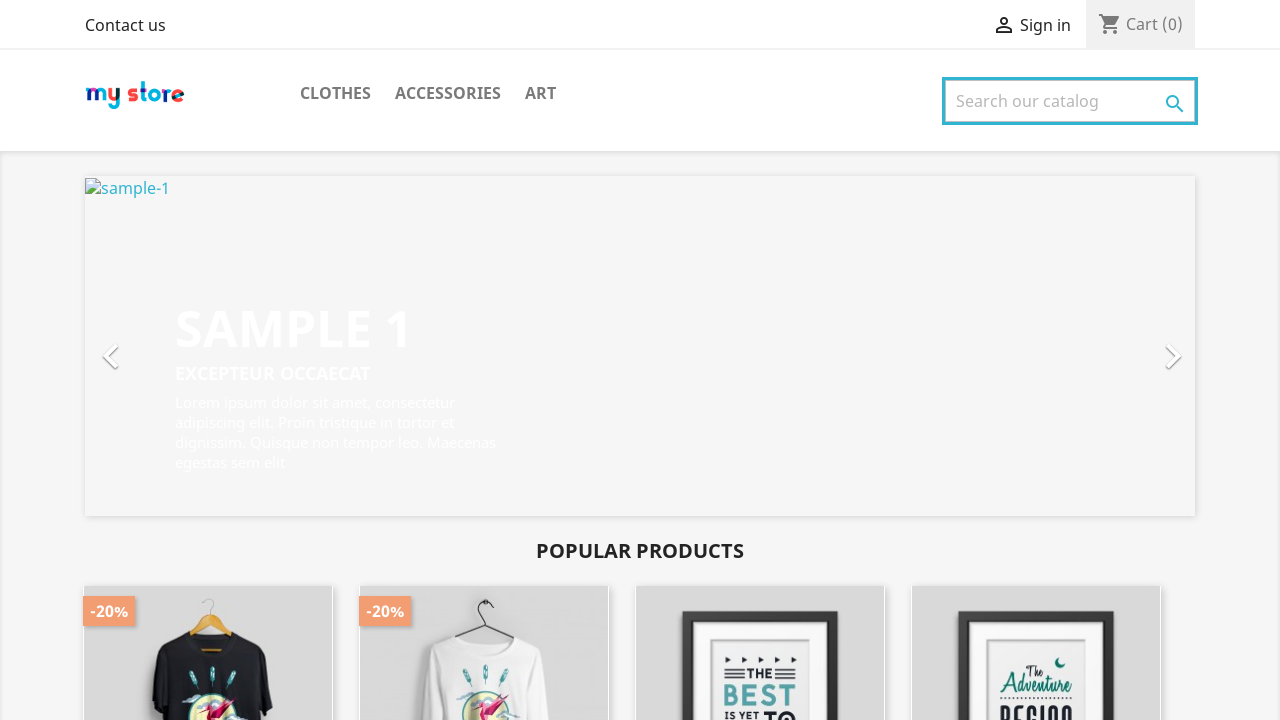

Entered 'mug' in search field on input[name='s']
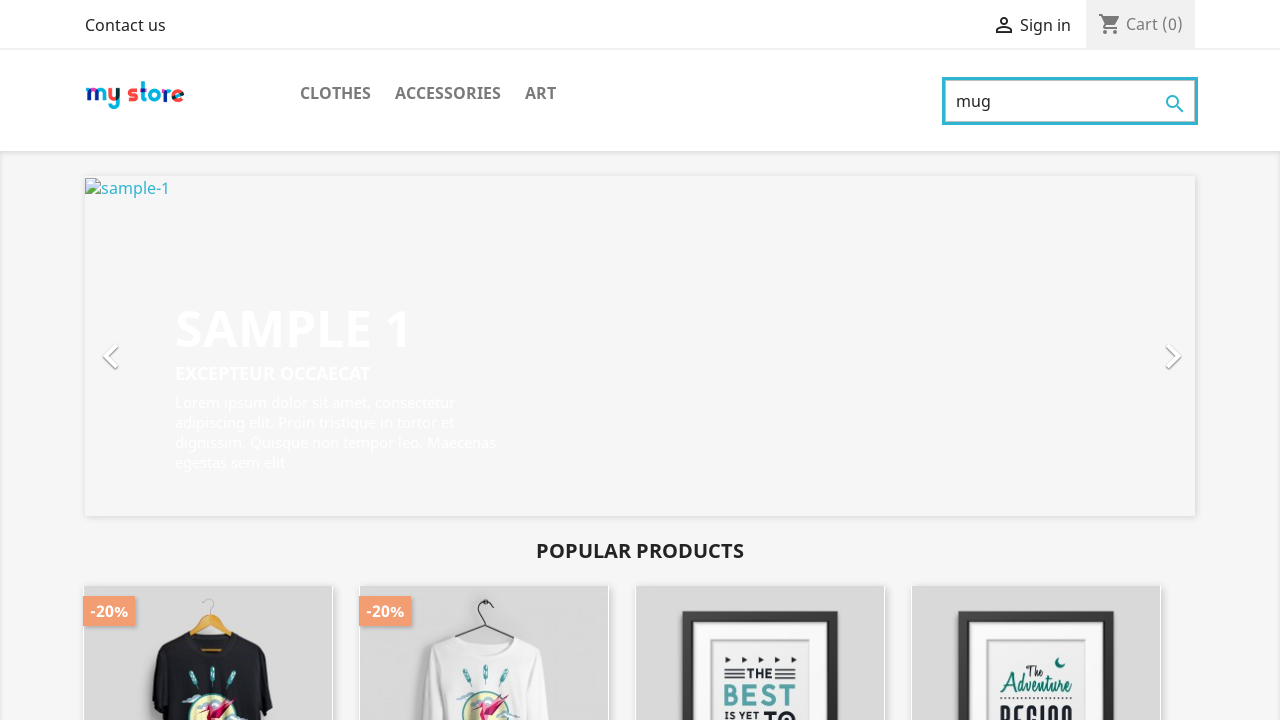

Clicked submit button to search for mug products at (1175, 104) on button[type='submit']
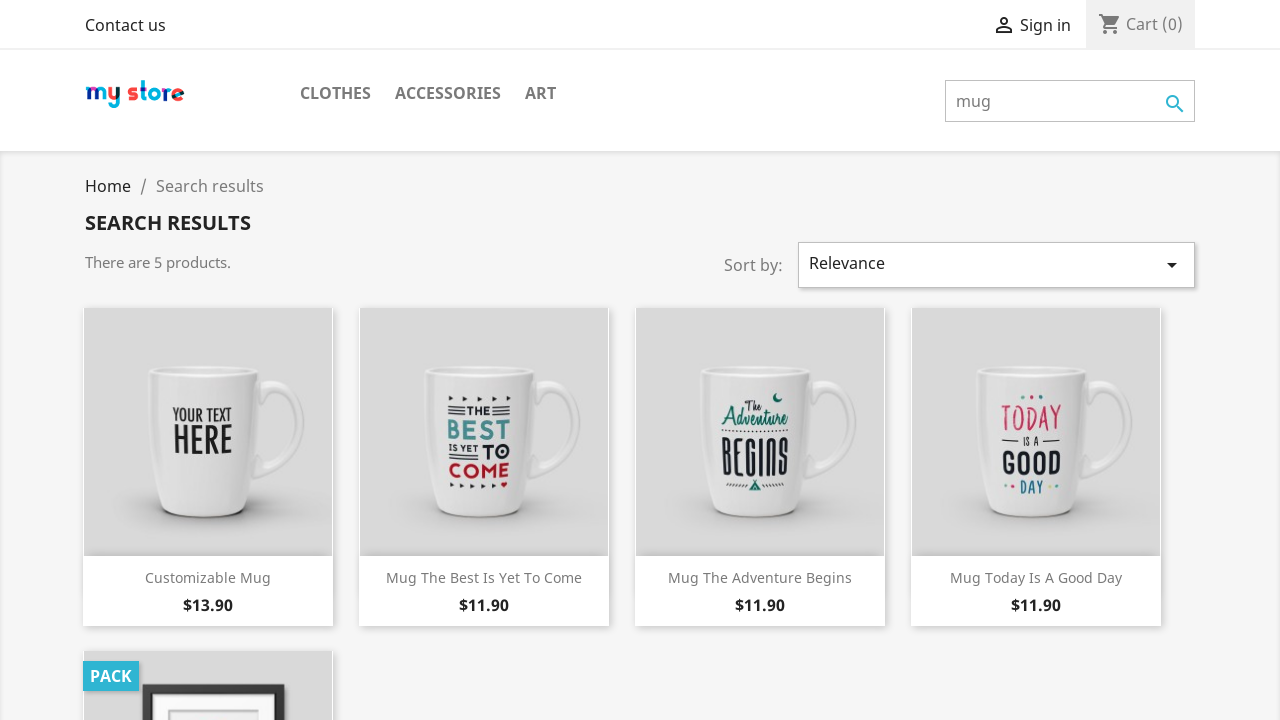

Product results loaded
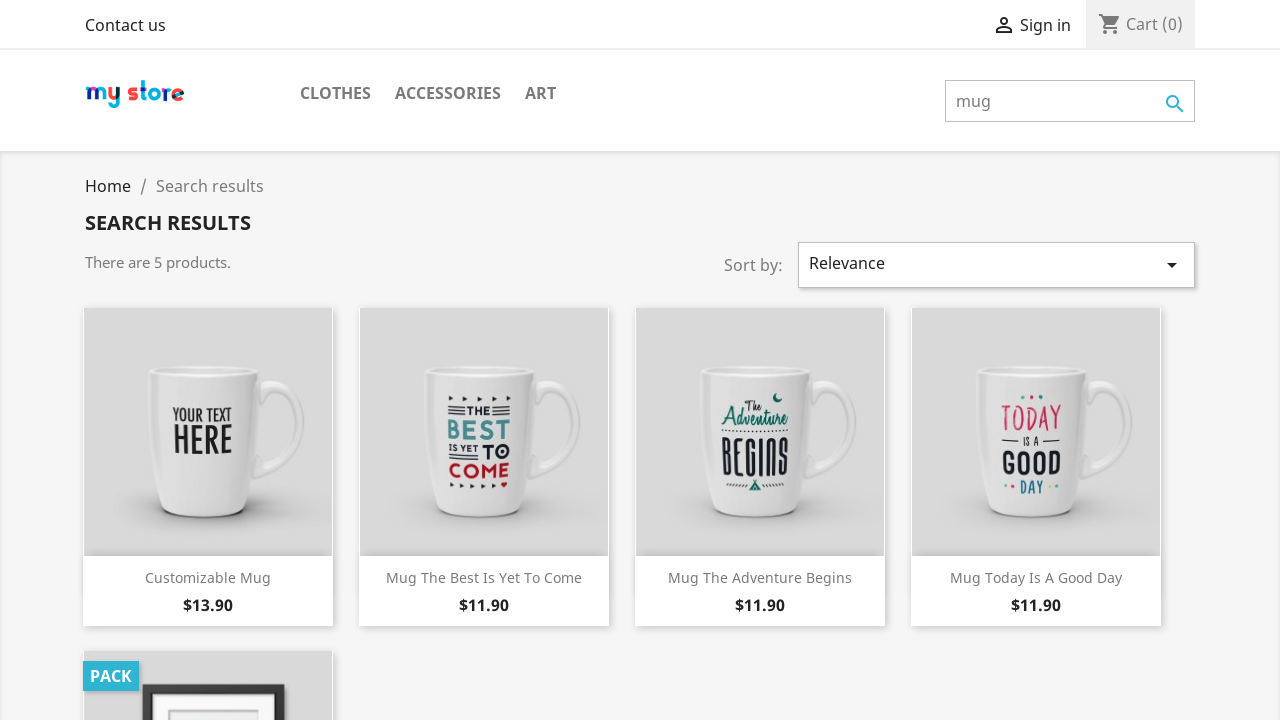

Found 5 product listings
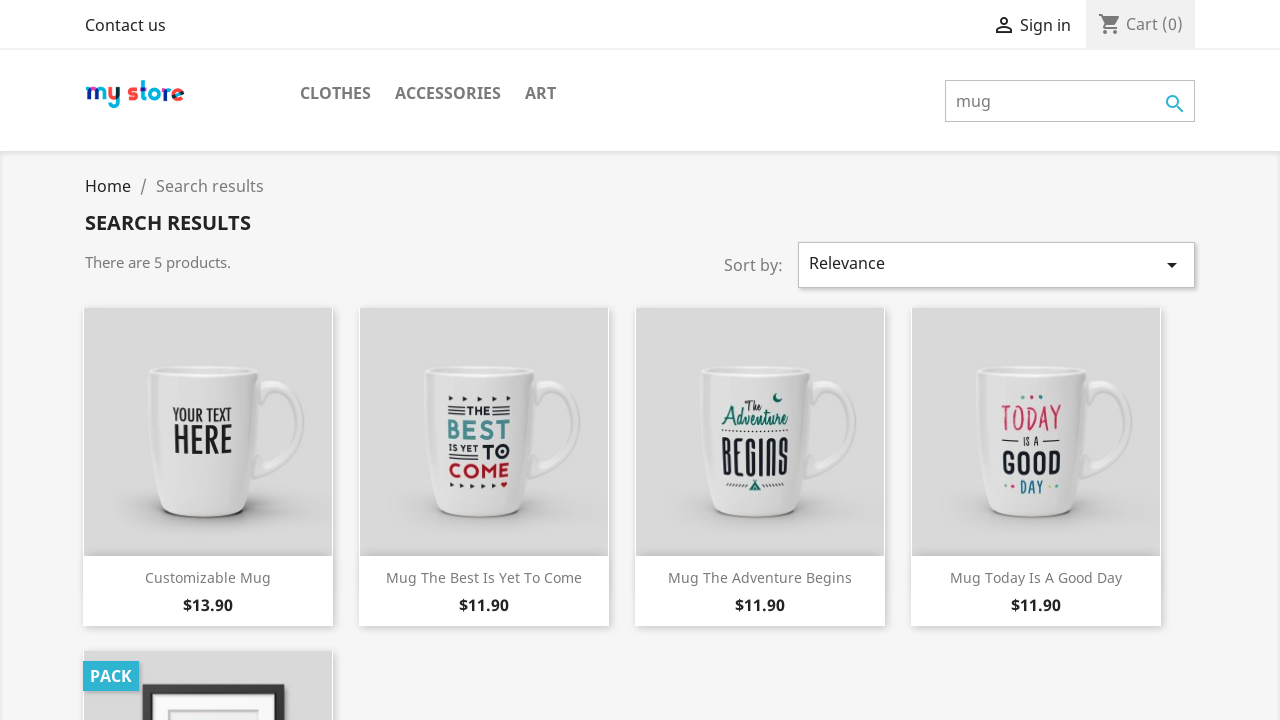

Verified product title element exists
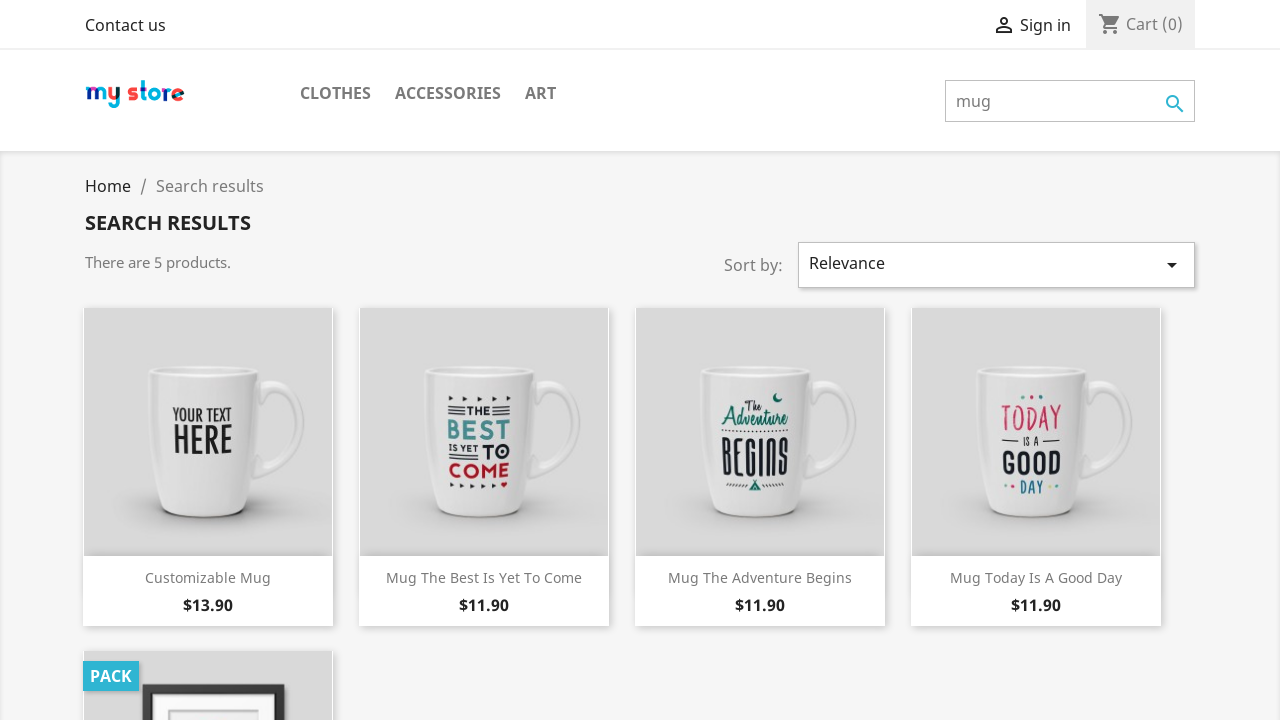

Verified product price element exists
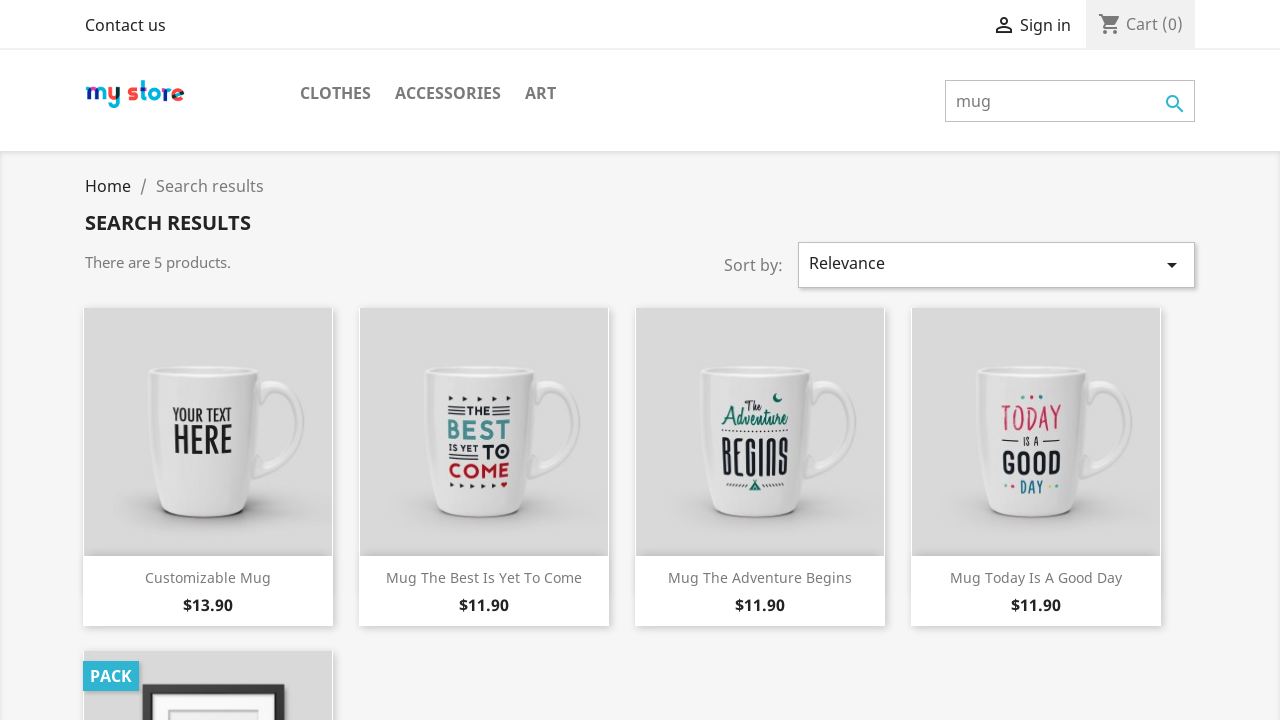

Verified product title element exists
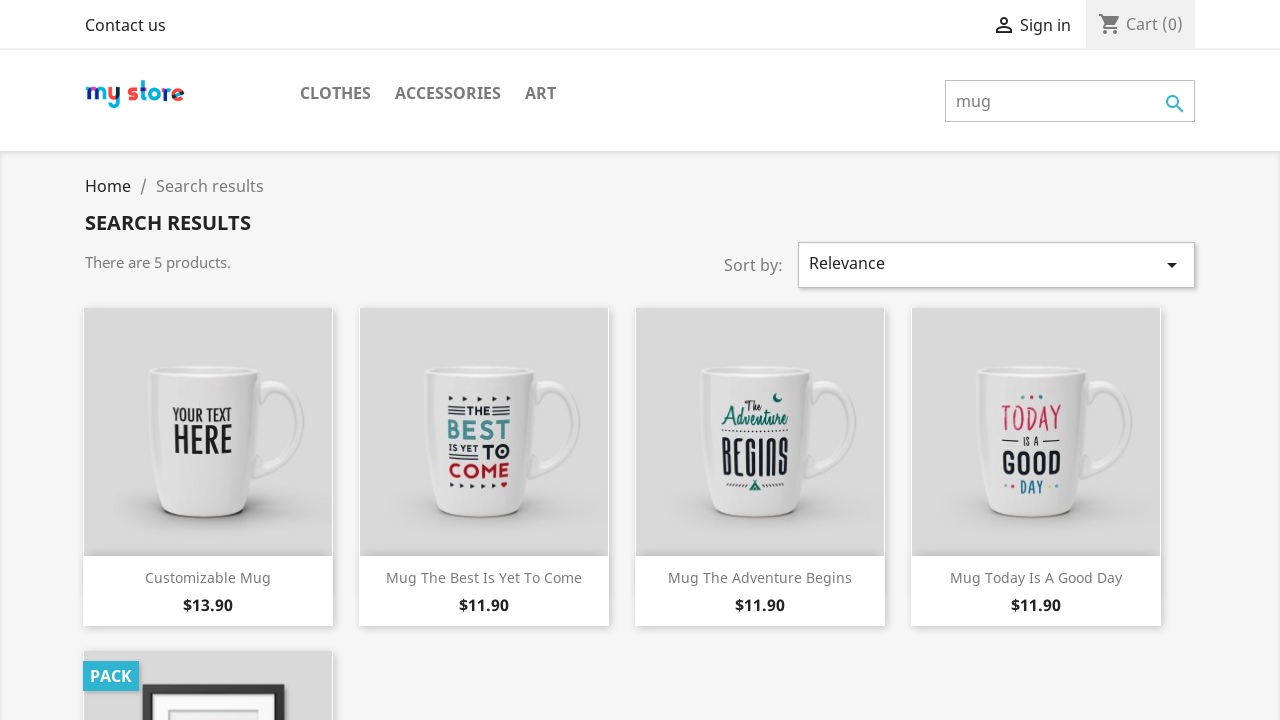

Verified product price element exists
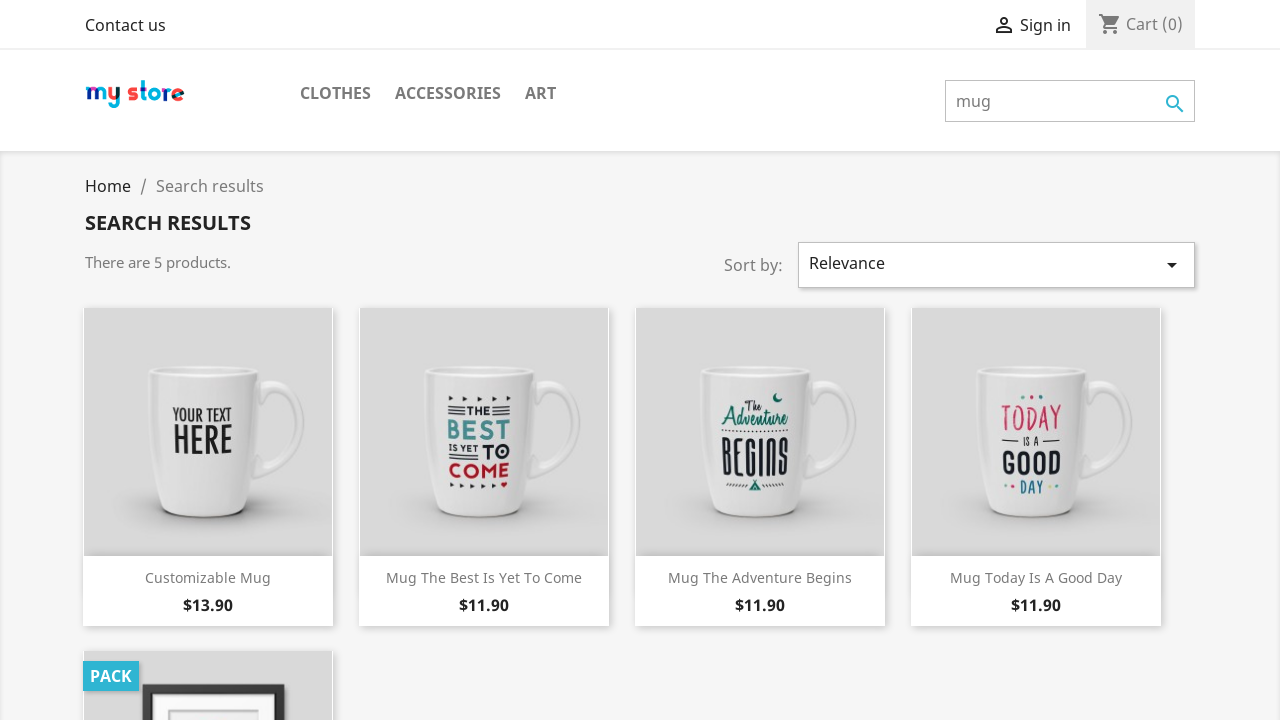

Verified product title element exists
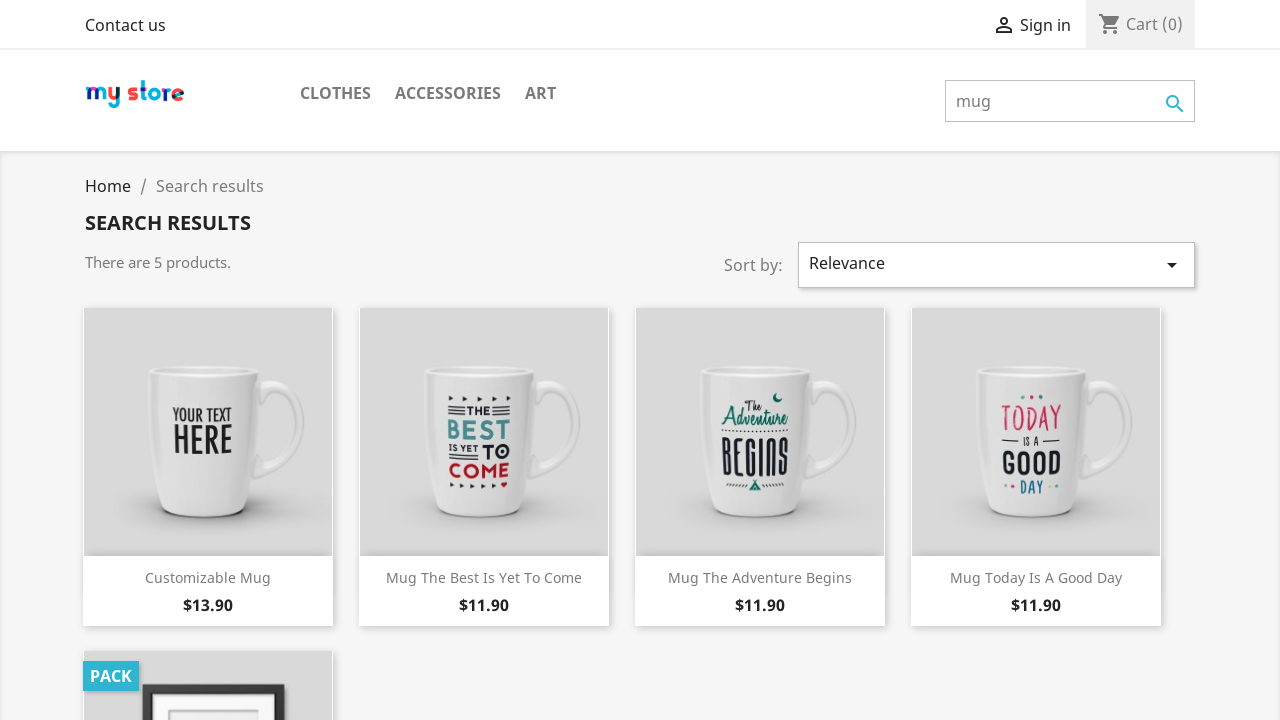

Verified product price element exists
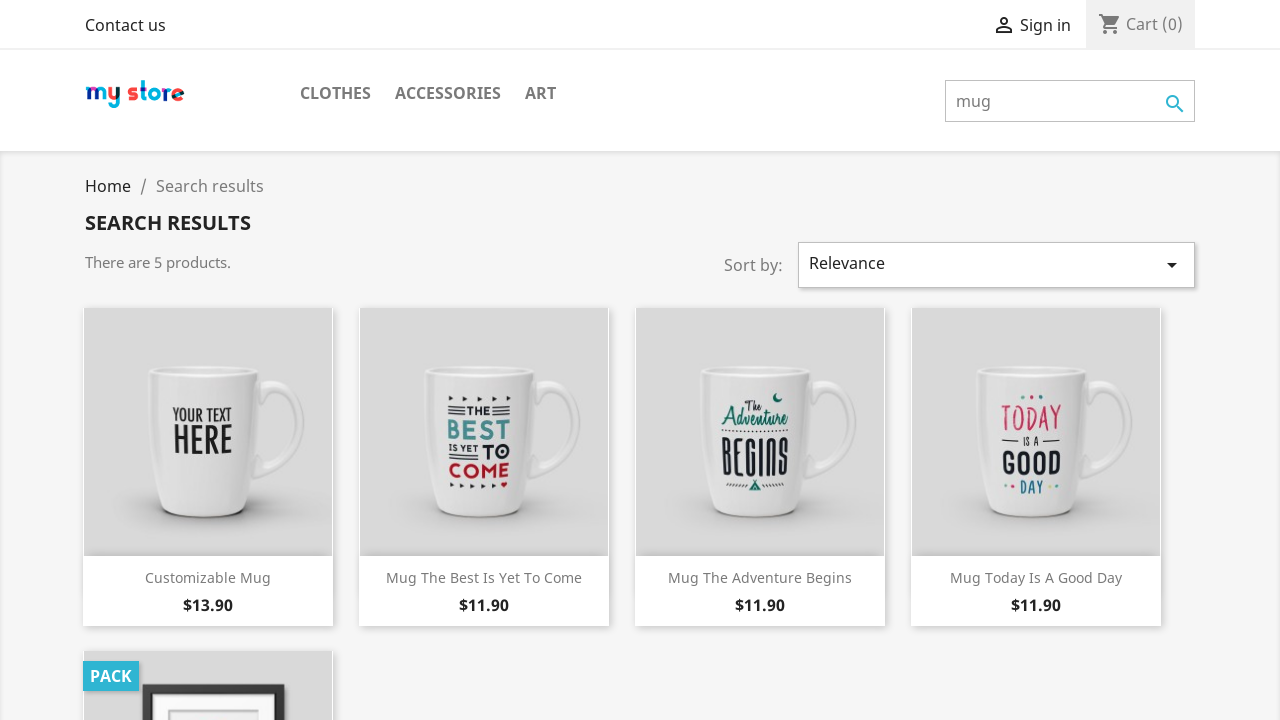

Verified product title element exists
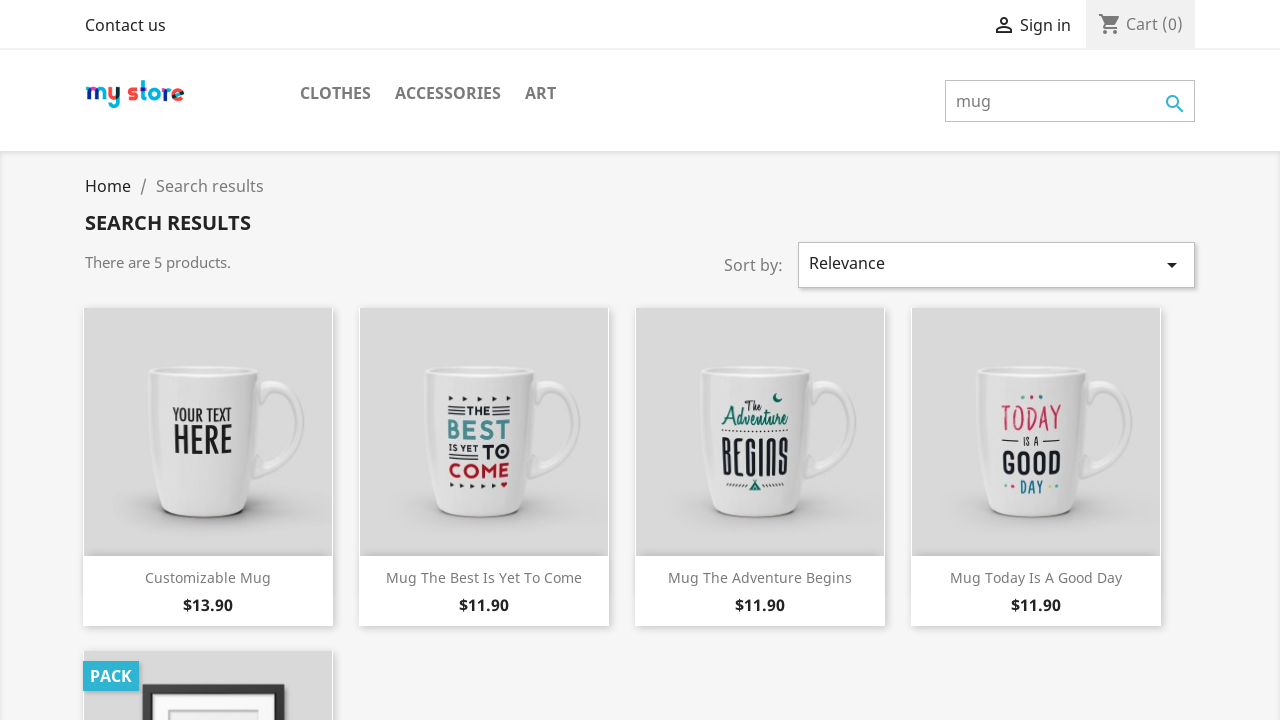

Verified product price element exists
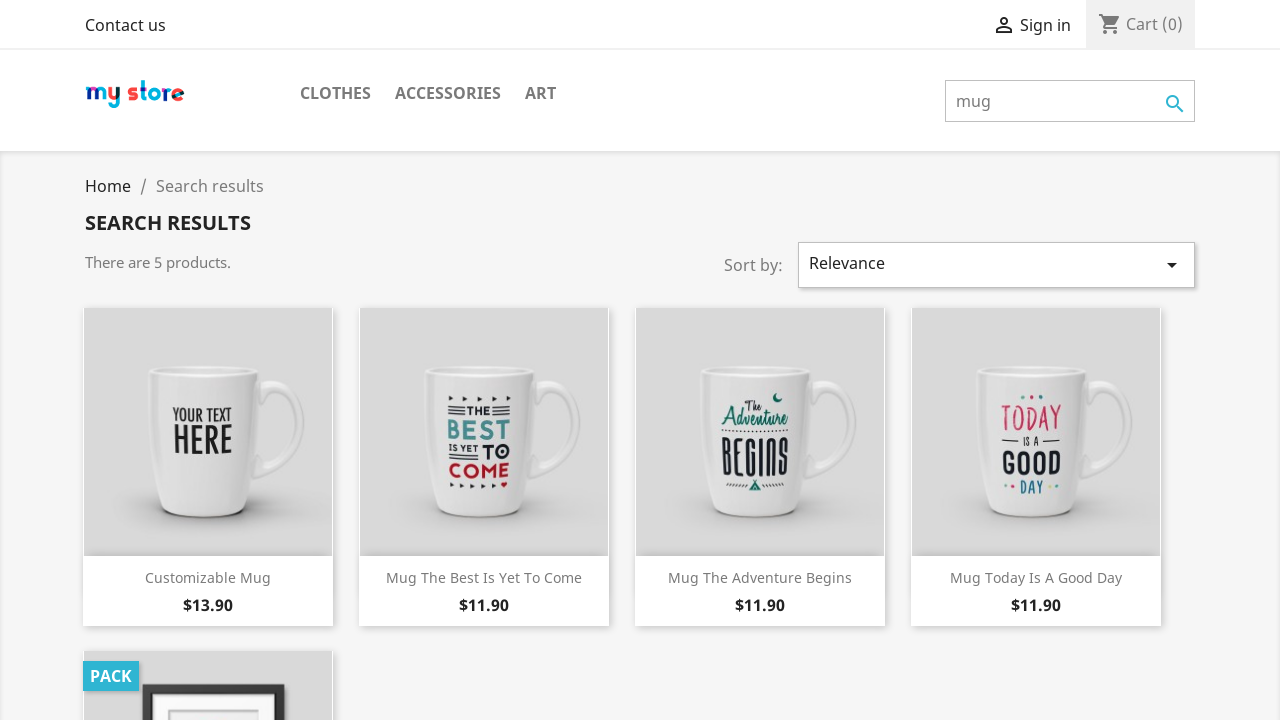

Verified product title element exists
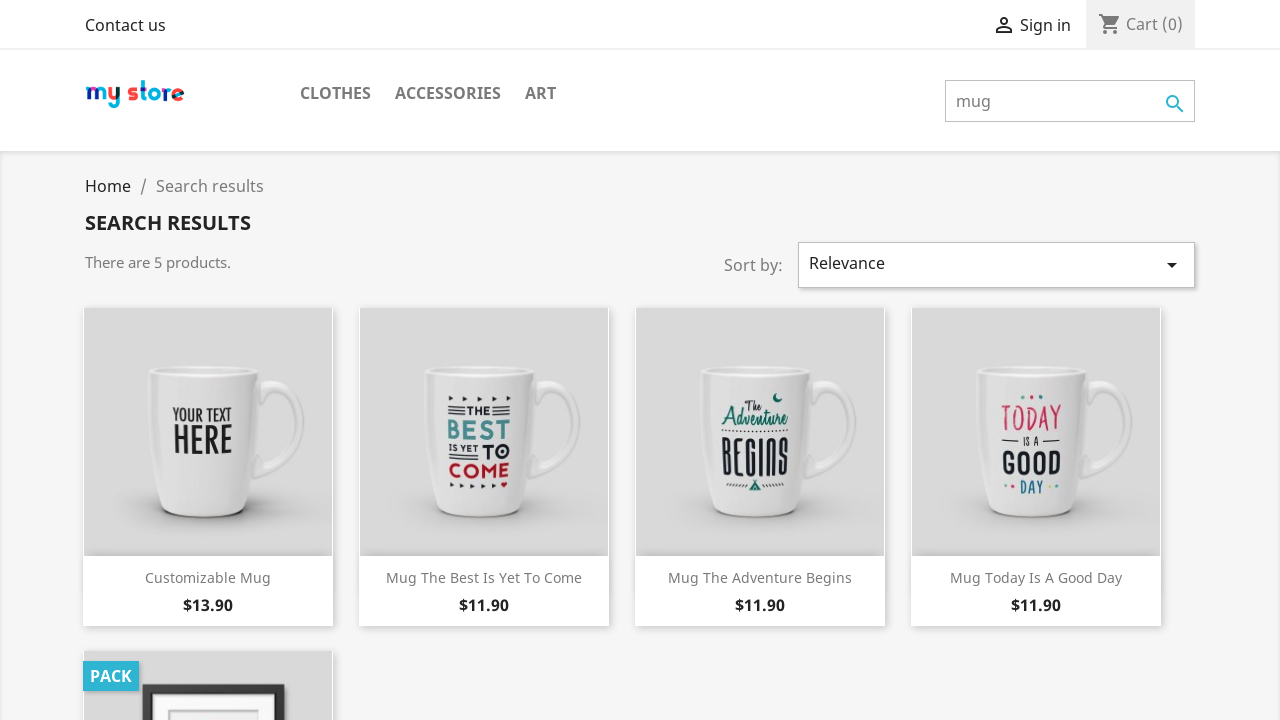

Verified product price element exists
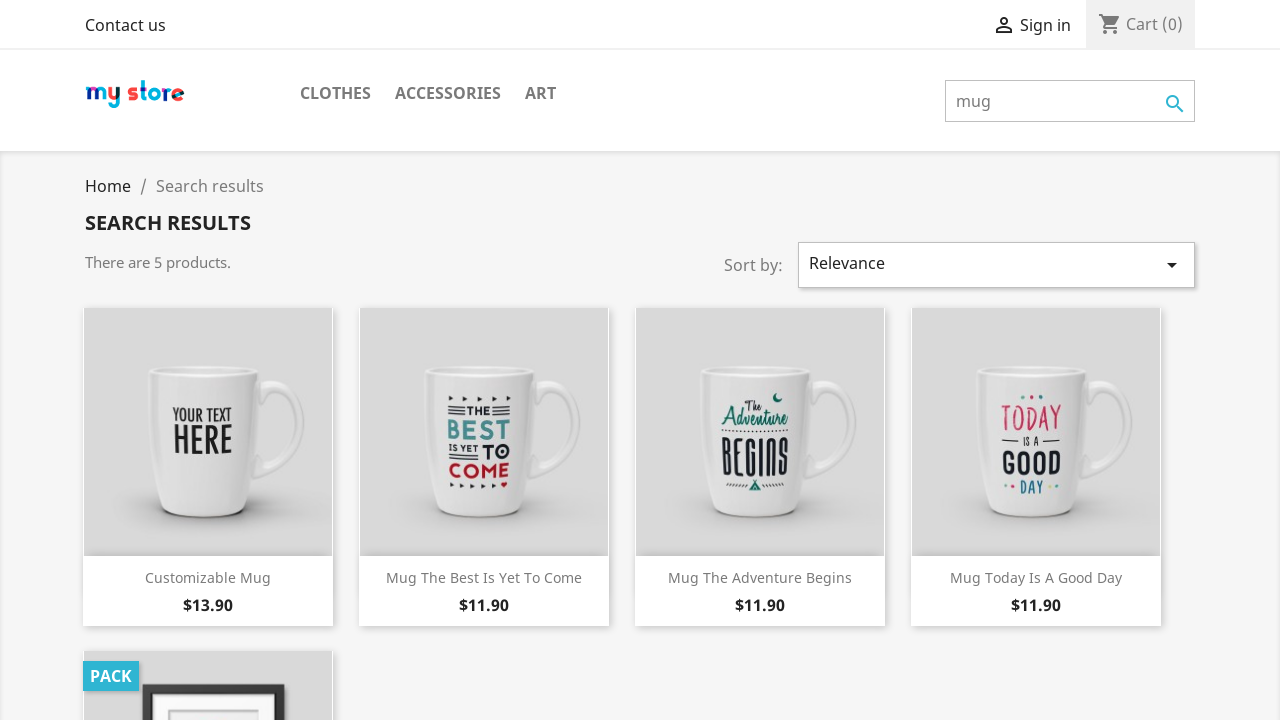

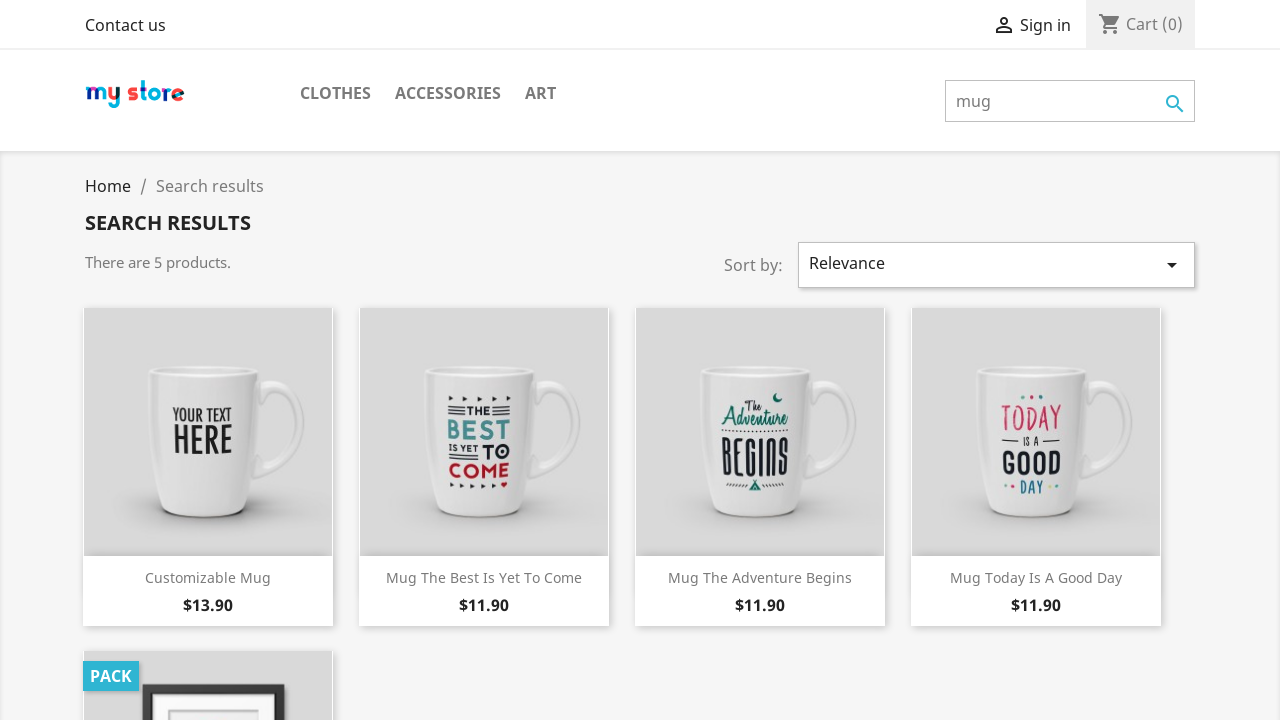